Fills out a registration form with user details and submits it to verify successful registration

Starting URL: http://suninjuly.github.io/registration1.html

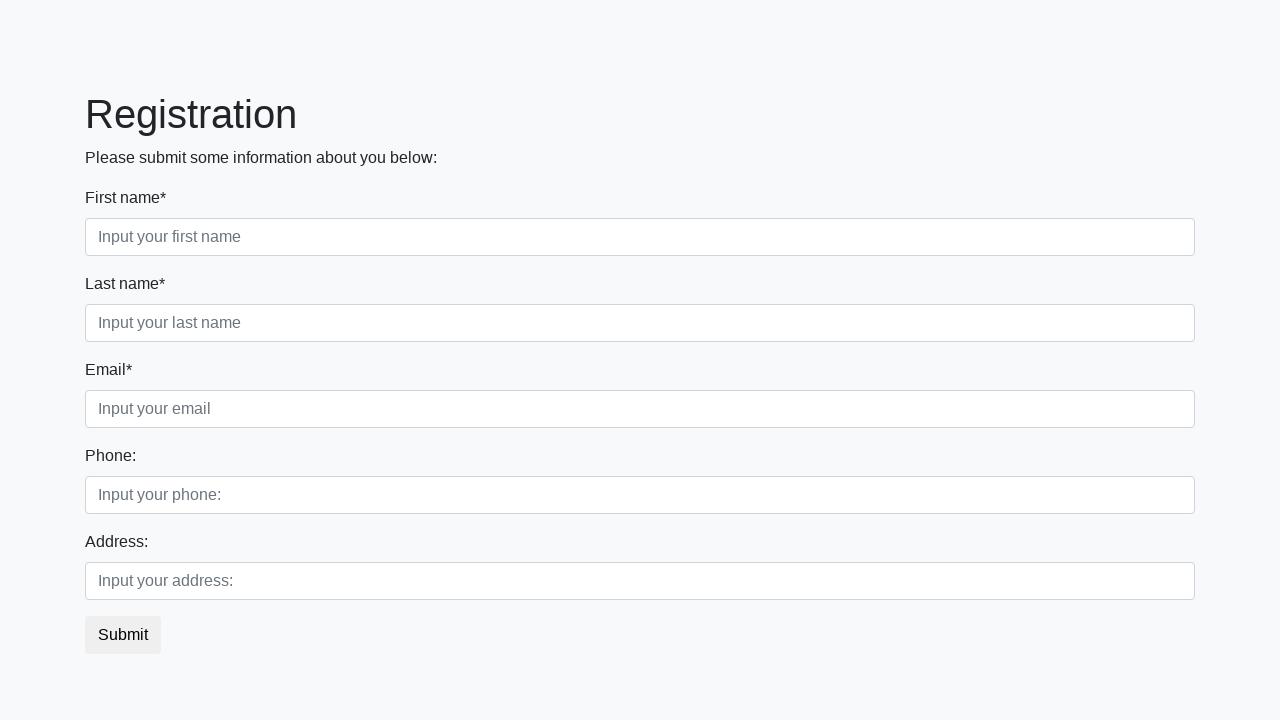

Filled first name field with 'Dmytro' on [placeholder="Input your first name"]
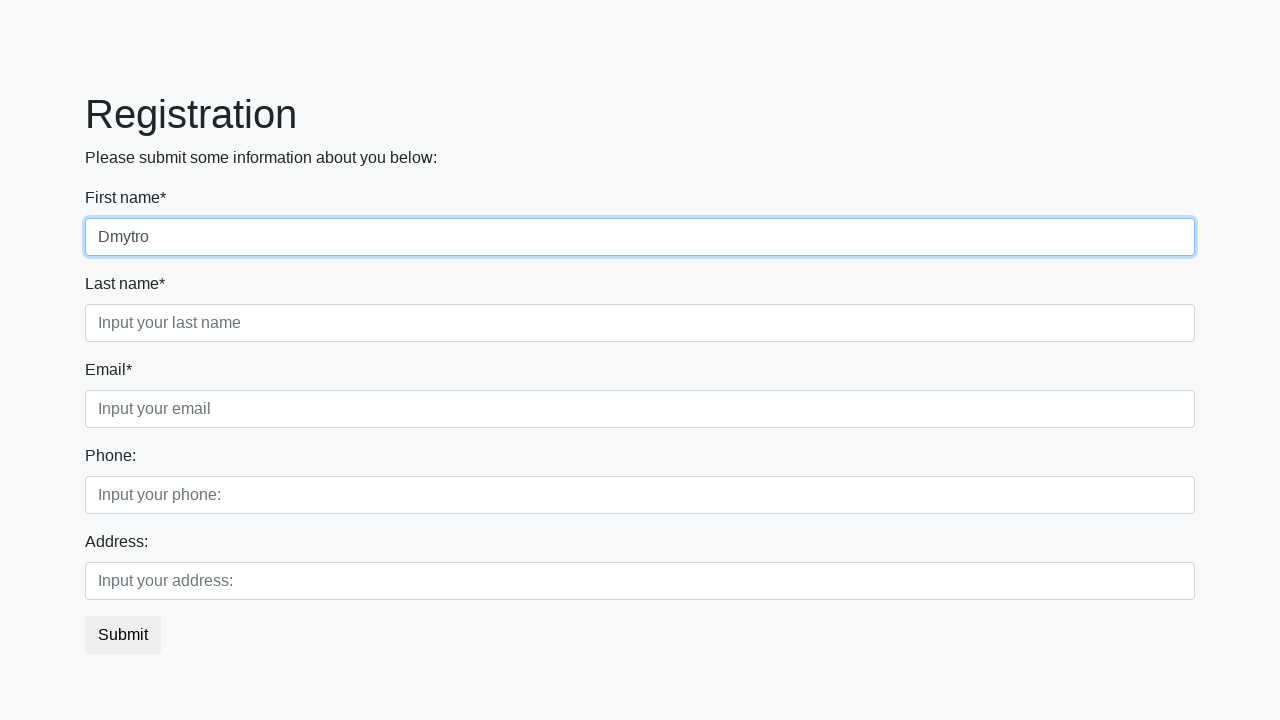

Filled last name field with 'Victorovich' on [placeholder="Input your last name"]
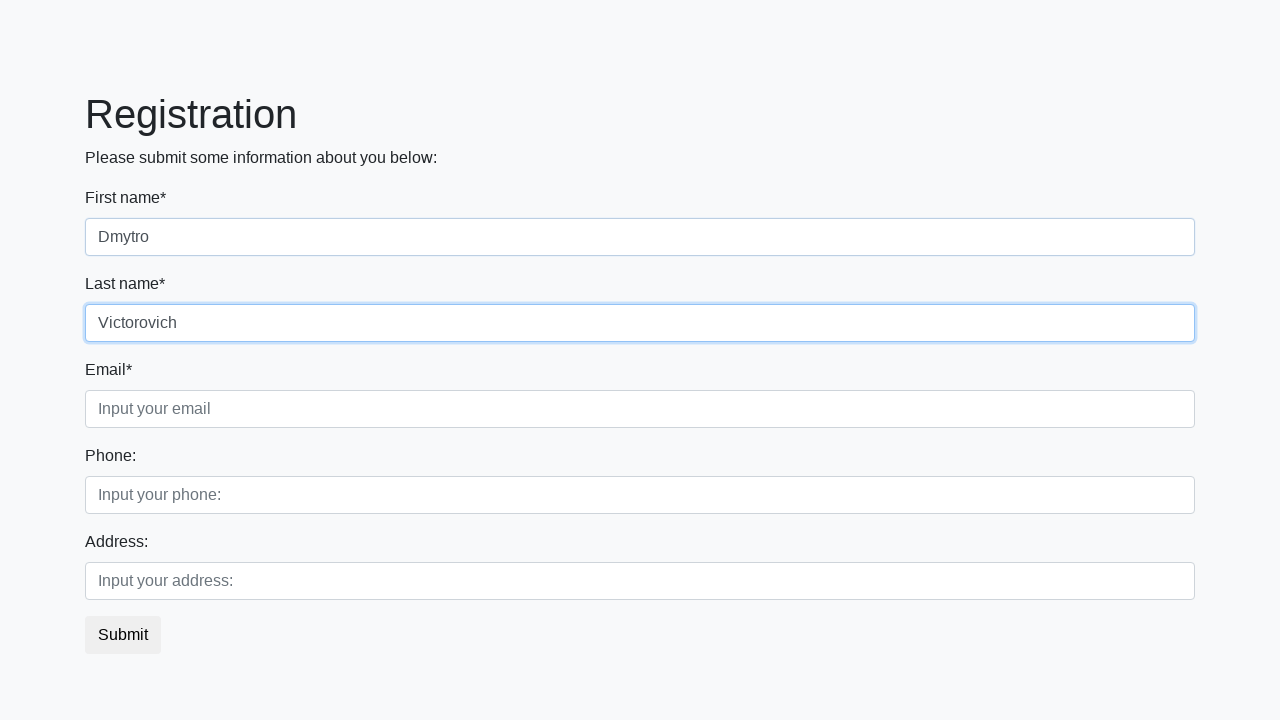

Filled email field with 'example@gmail.com' on [placeholder="Input your email"]
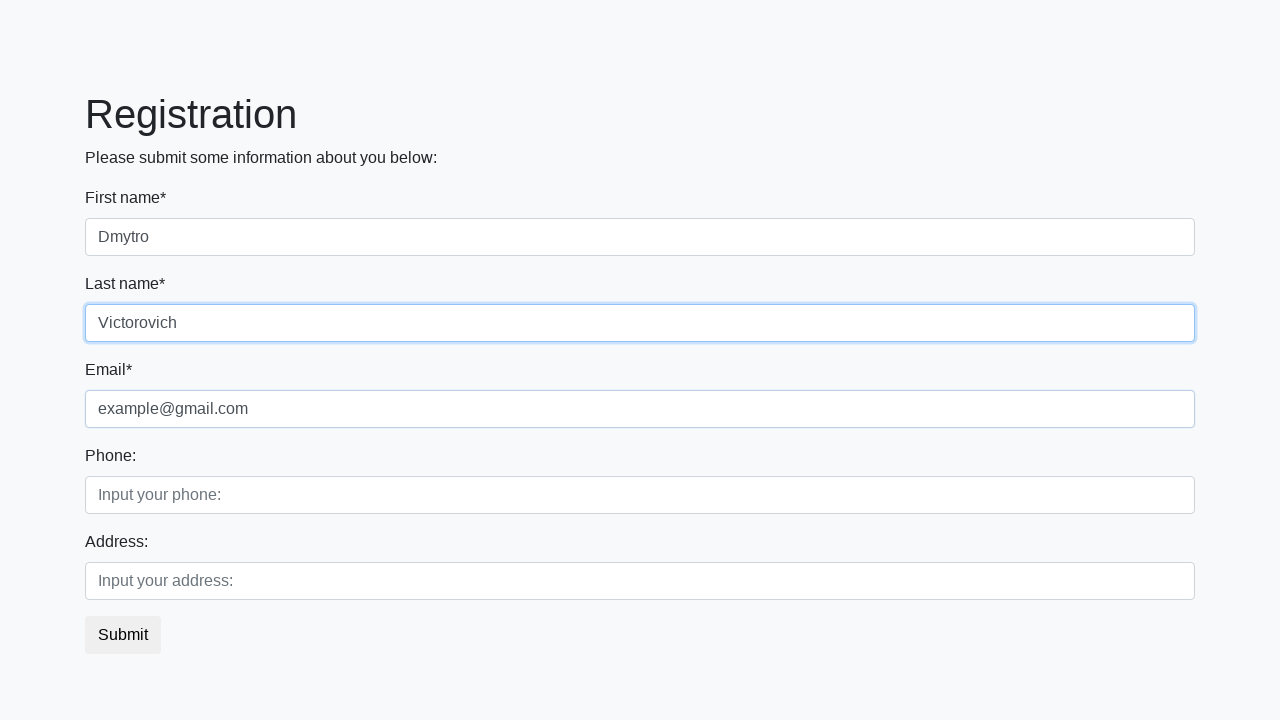

Filled phone number field with '103' on [placeholder="Input your phone:"]
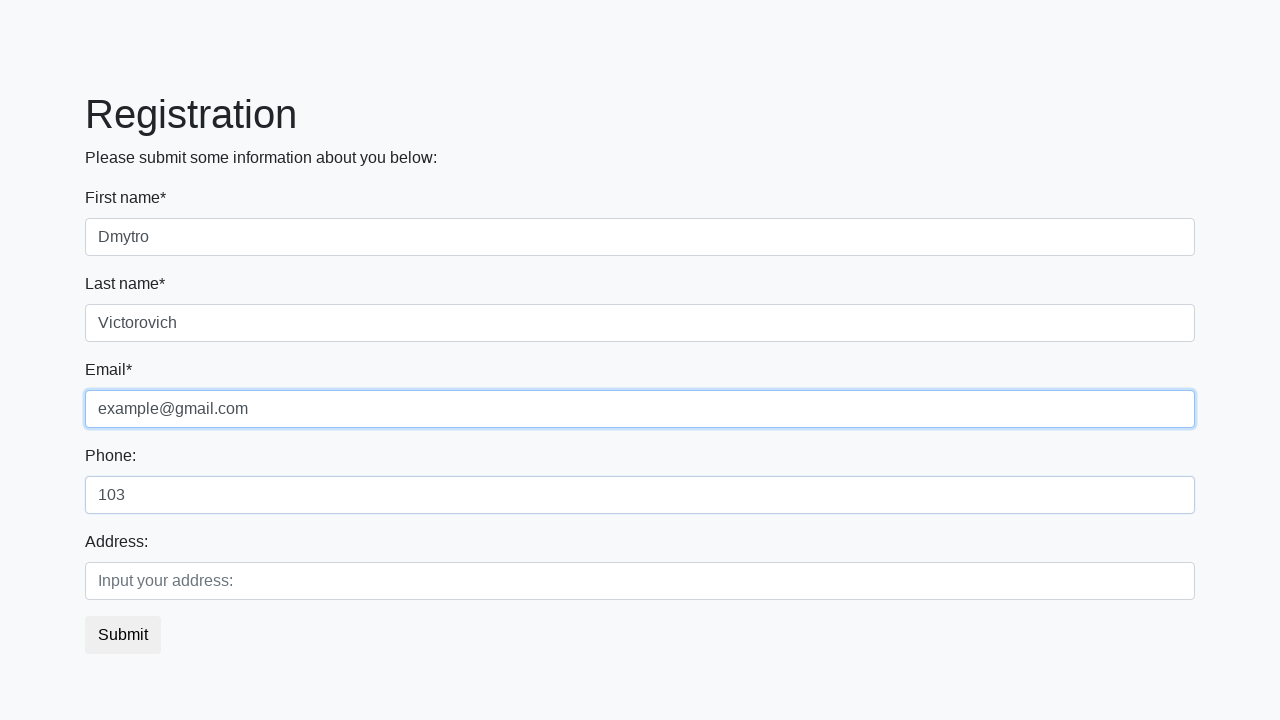

Filled address field with 'Kyiv' on [placeholder="Input your address:"]
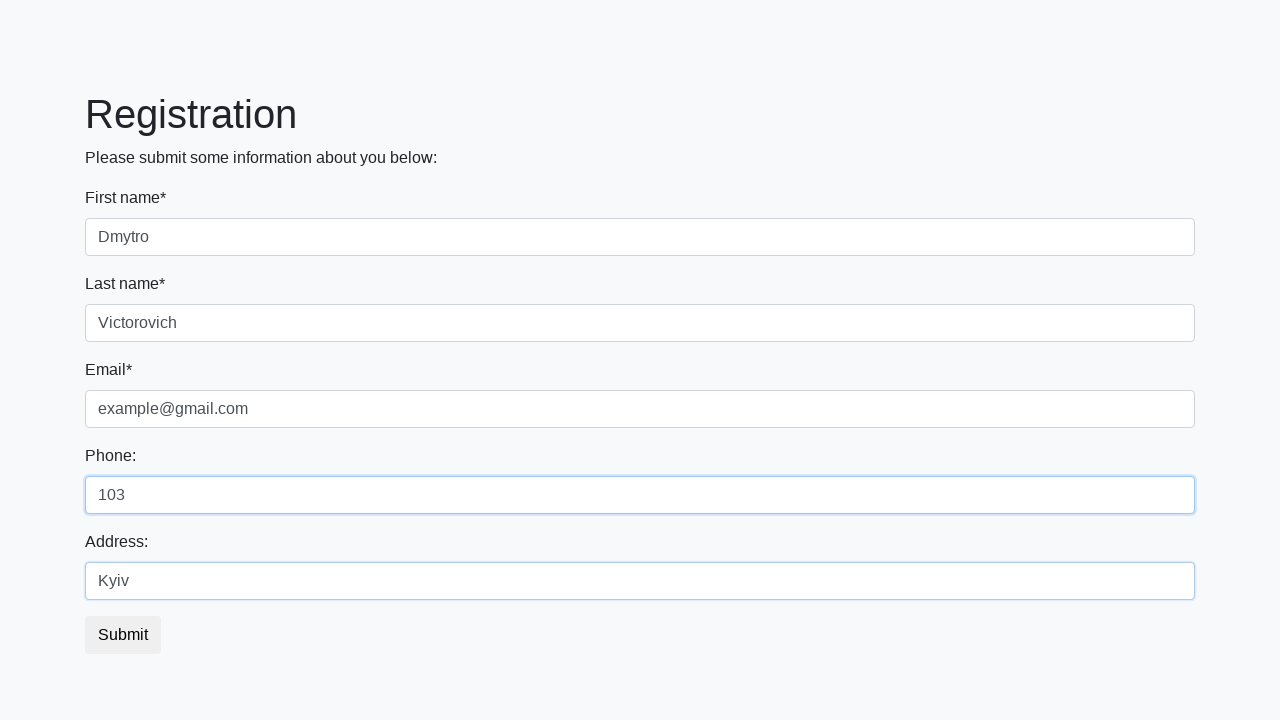

Clicked submit button to register at (123, 635) on button.btn
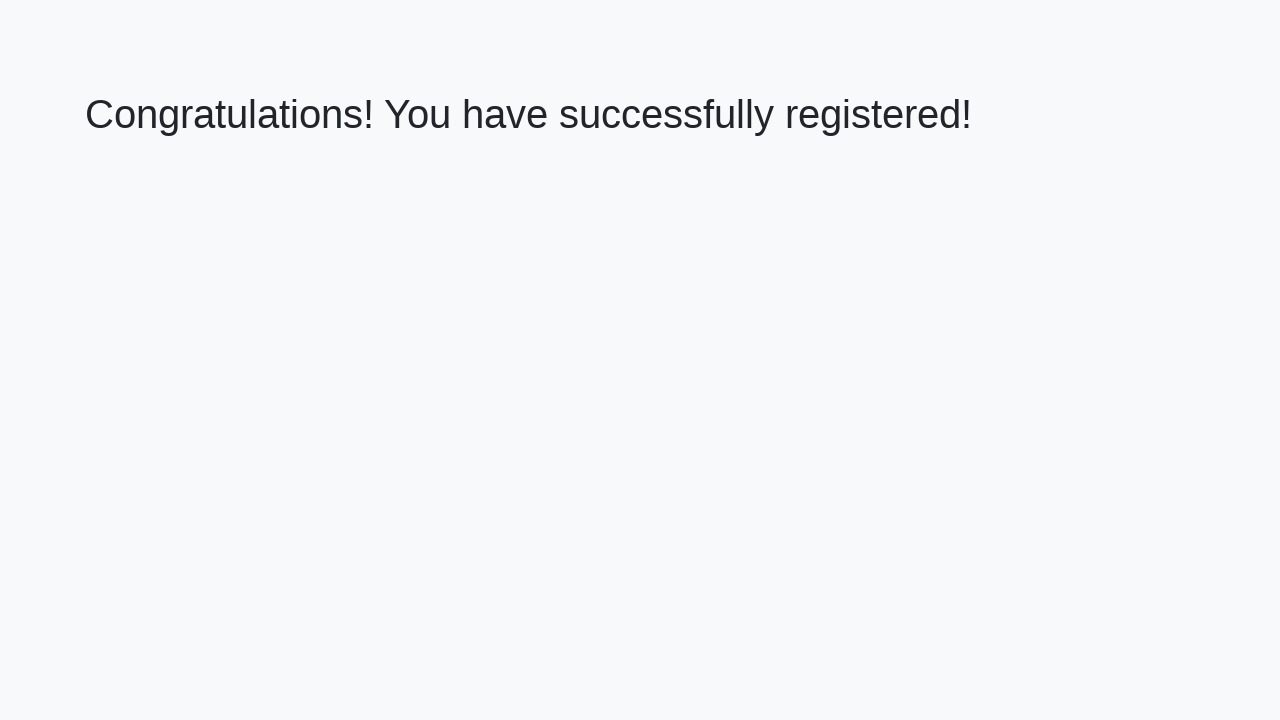

Success page loaded with heading element
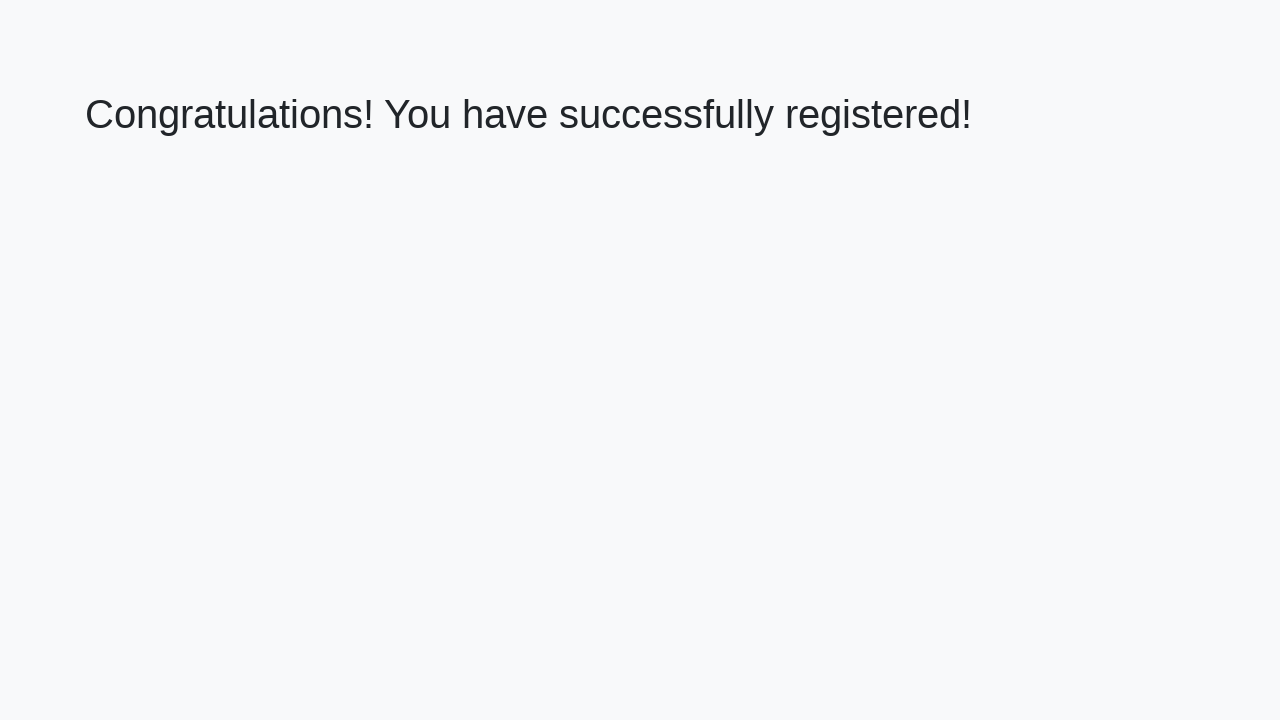

Retrieved success message text
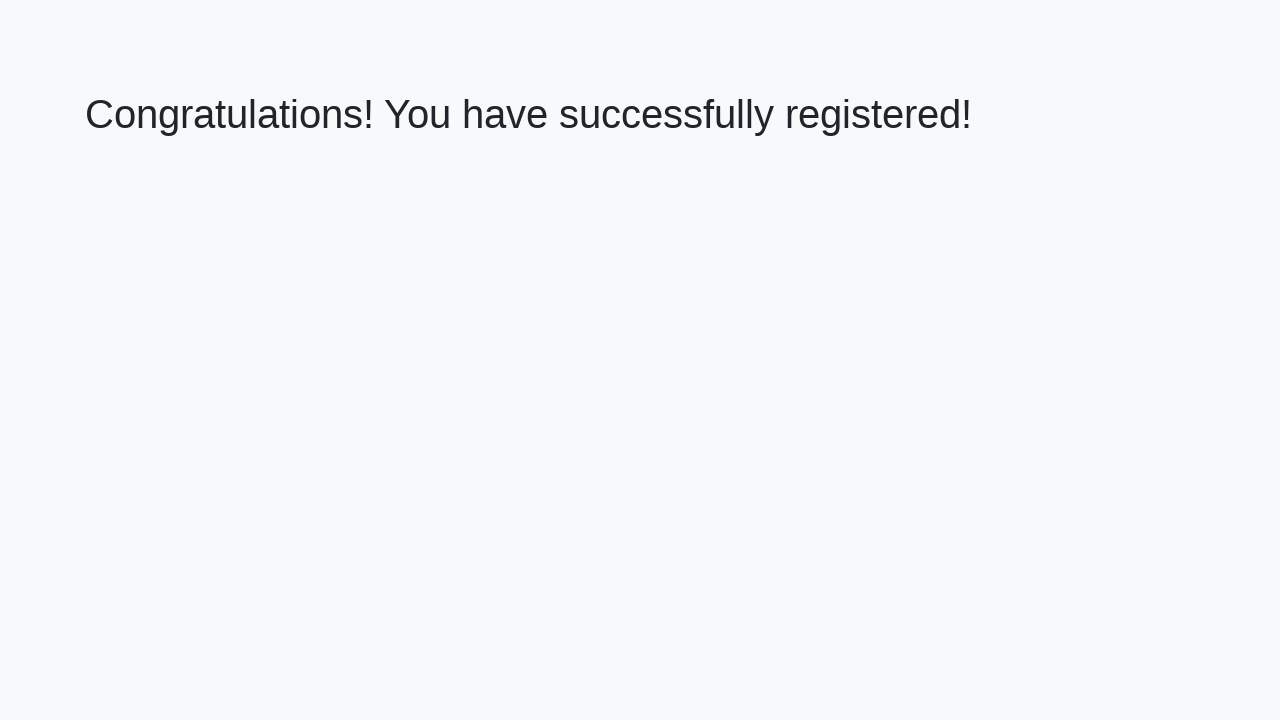

Verified registration success message
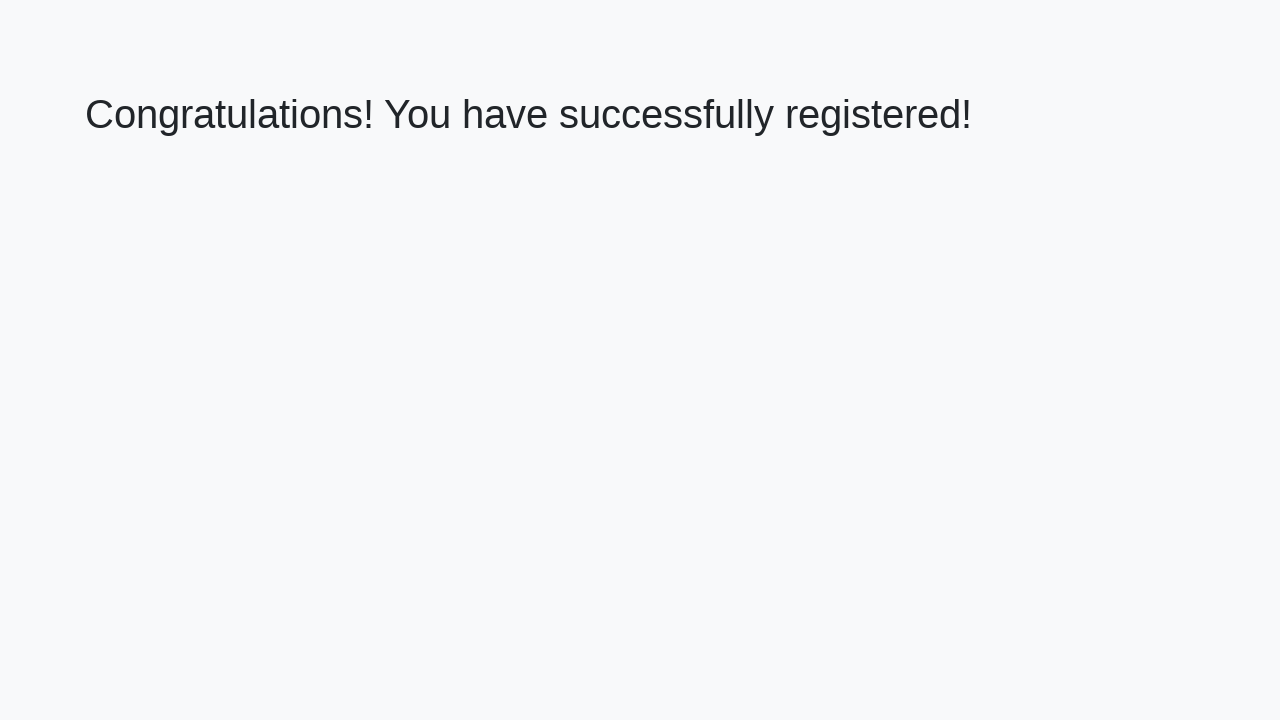

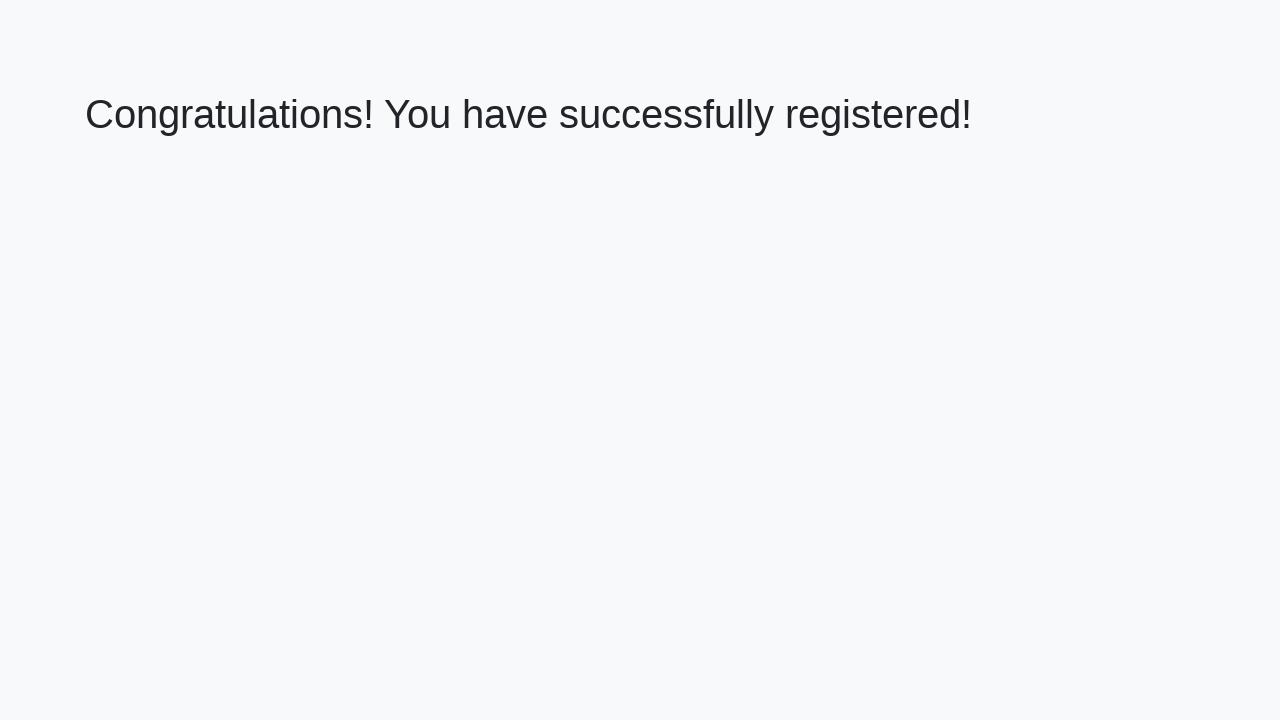